Tests jQuery UI slider functionality by dragging the slider handle horizontally to change its position

Starting URL: http://jqueryui.com/slider/

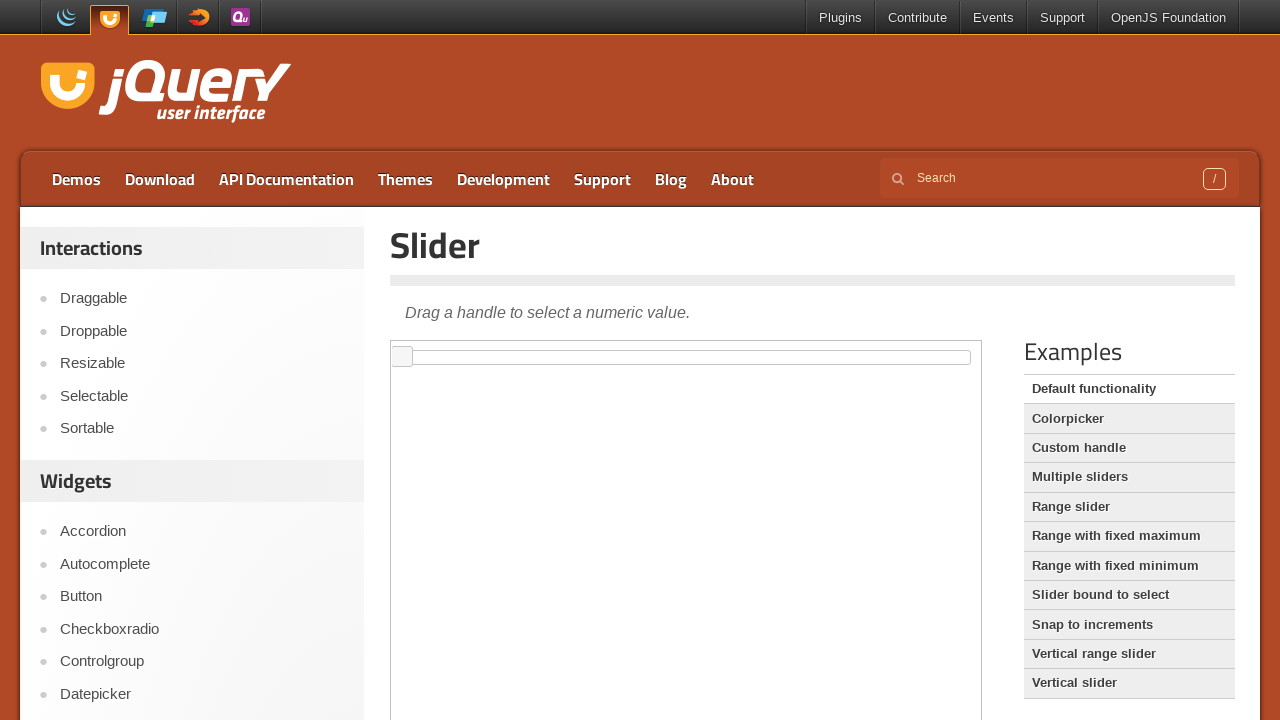

Located the demo iframe containing the jQuery UI slider
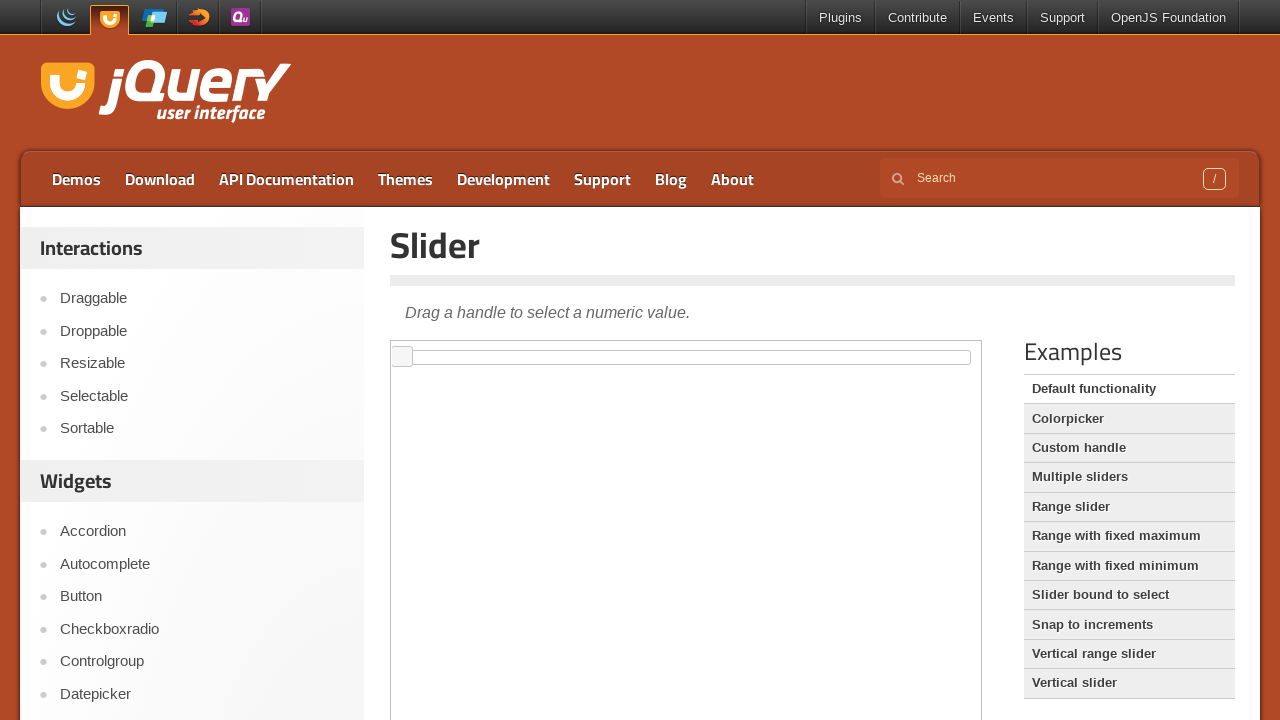

Located the slider handle element
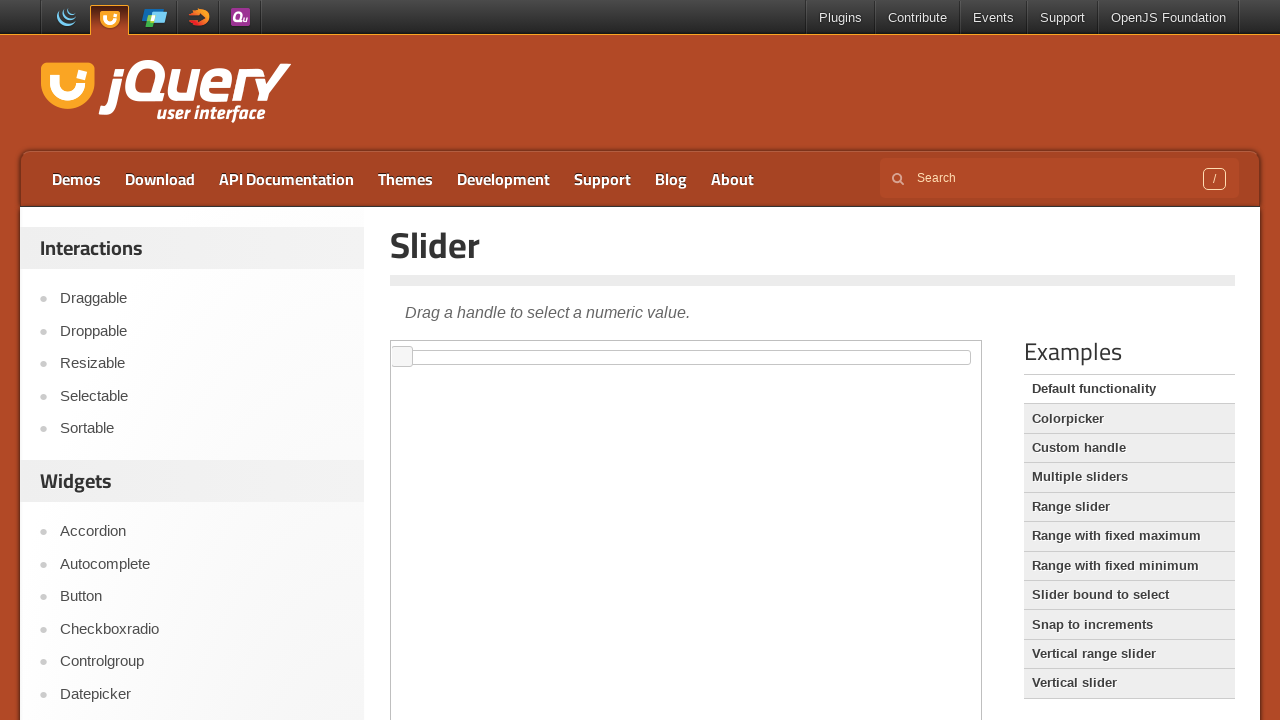

Dragged the slider handle 400 pixels to the right to change its position at (793, 347)
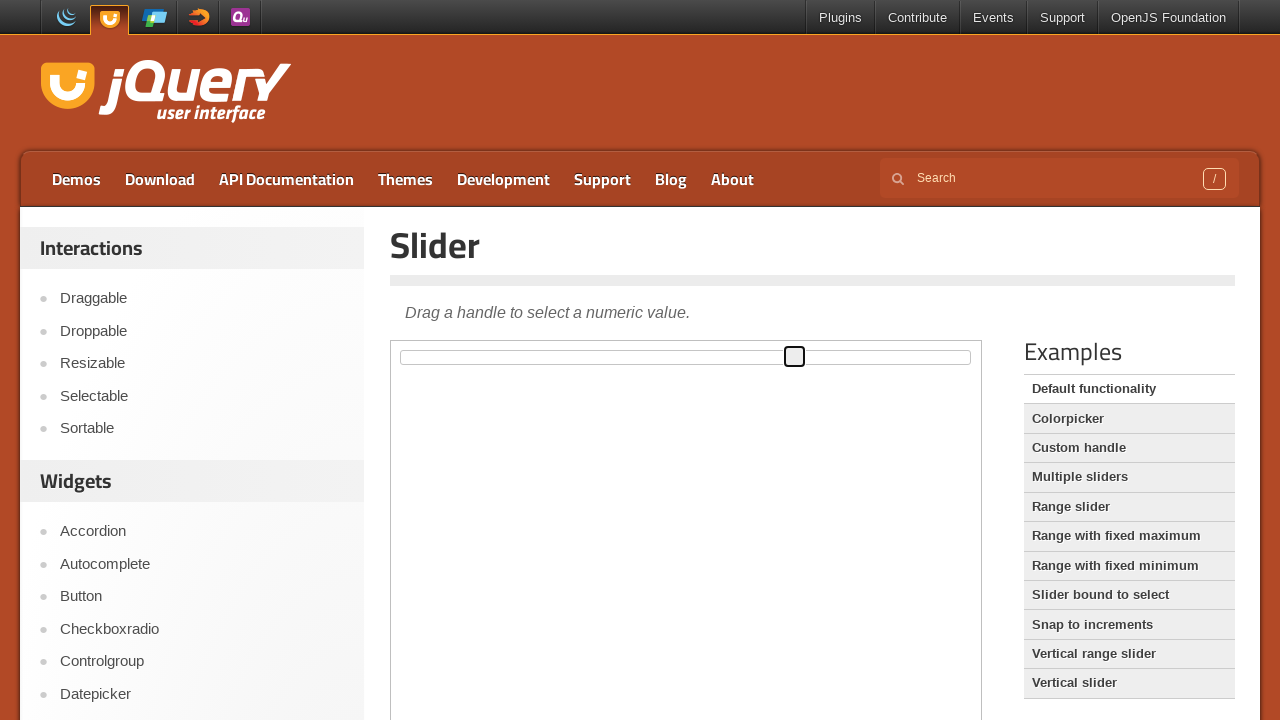

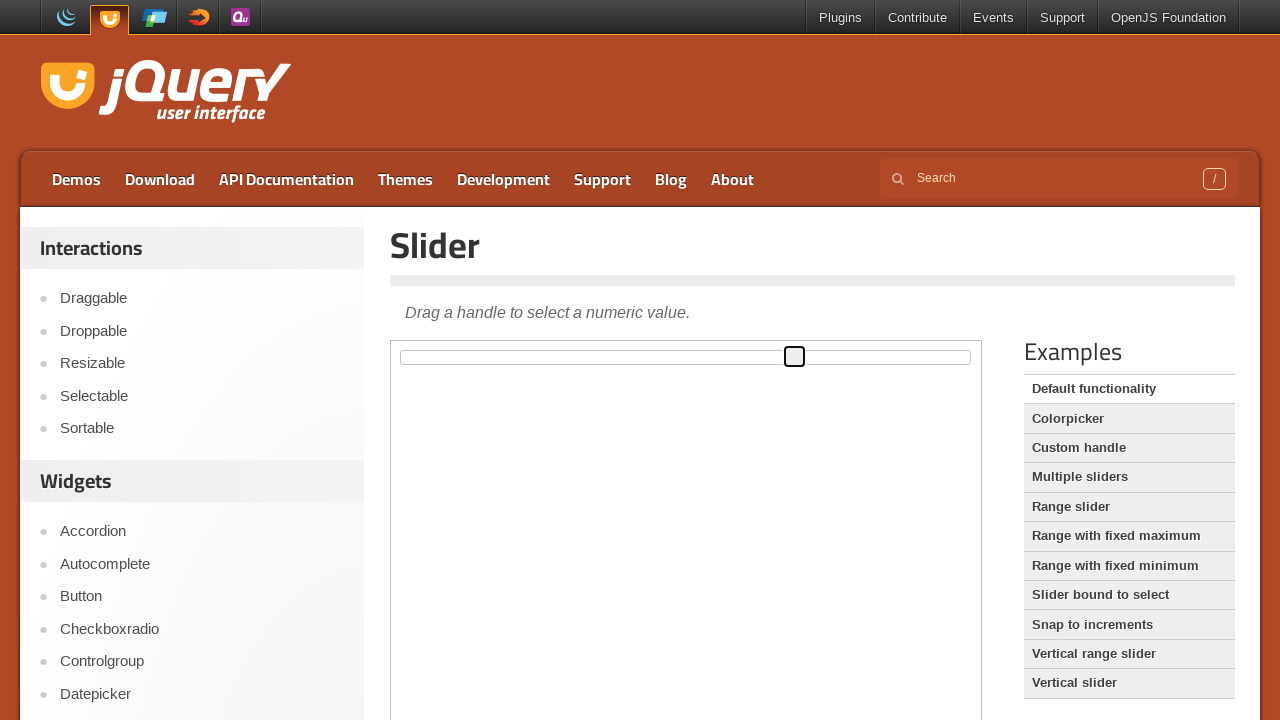